Tests web table checkbox selection by clicking checkboxes in rows that contain specific user names (Joe.Root and John.Smith) using XPath traversal to navigate from the name cell to its preceding checkbox cell.

Starting URL: https://selectorshub.com/xpath-practice-page/

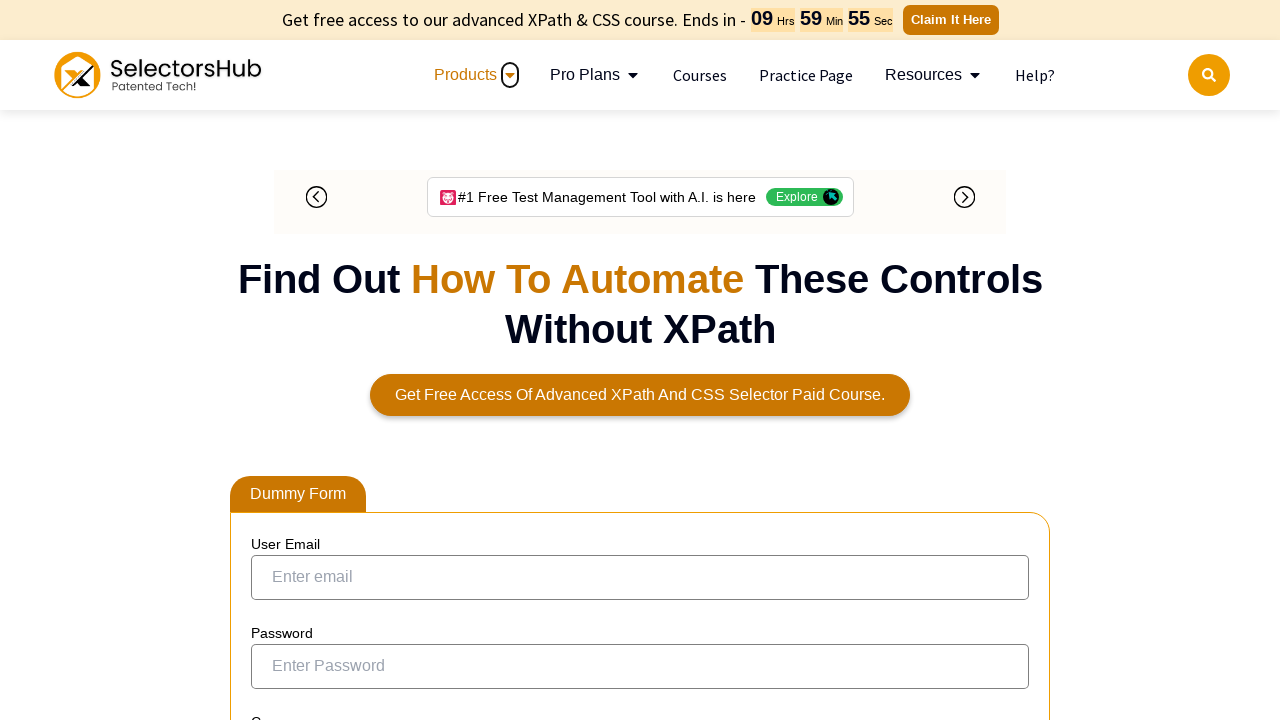

Clicked checkbox for Joe.Root row using XPath traversal at (274, 360) on xpath=//a[contains(text(),'Joe.Root')]/parent::td/preceding-sibling::td
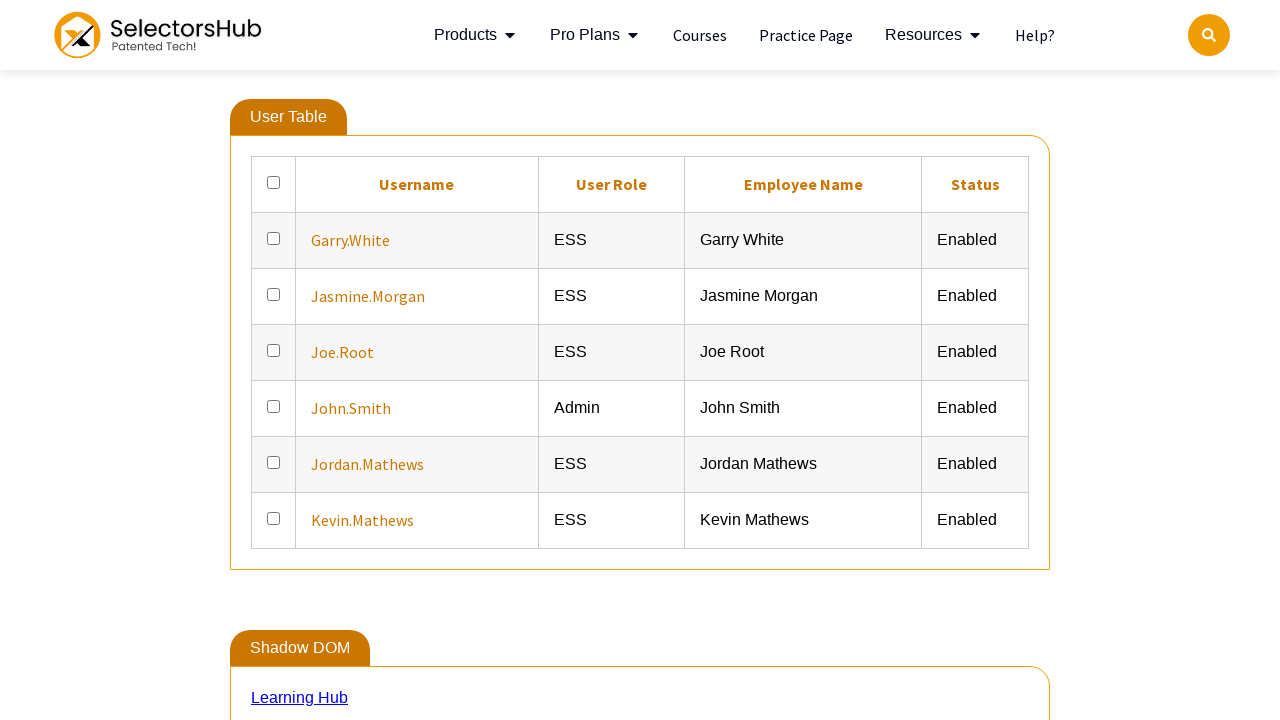

Clicked checkbox for John.Smith row using XPath traversal at (274, 408) on xpath=//a[contains(text(),'John.Smith')]/parent::td/preceding-sibling::td
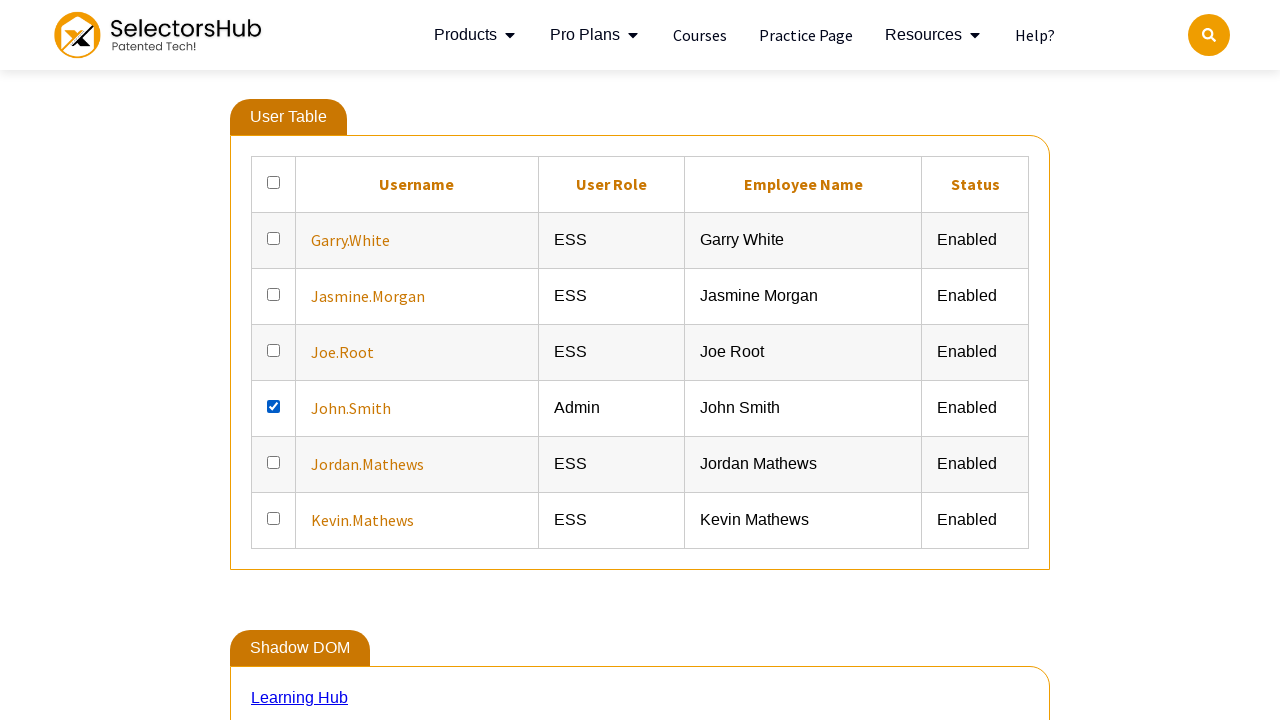

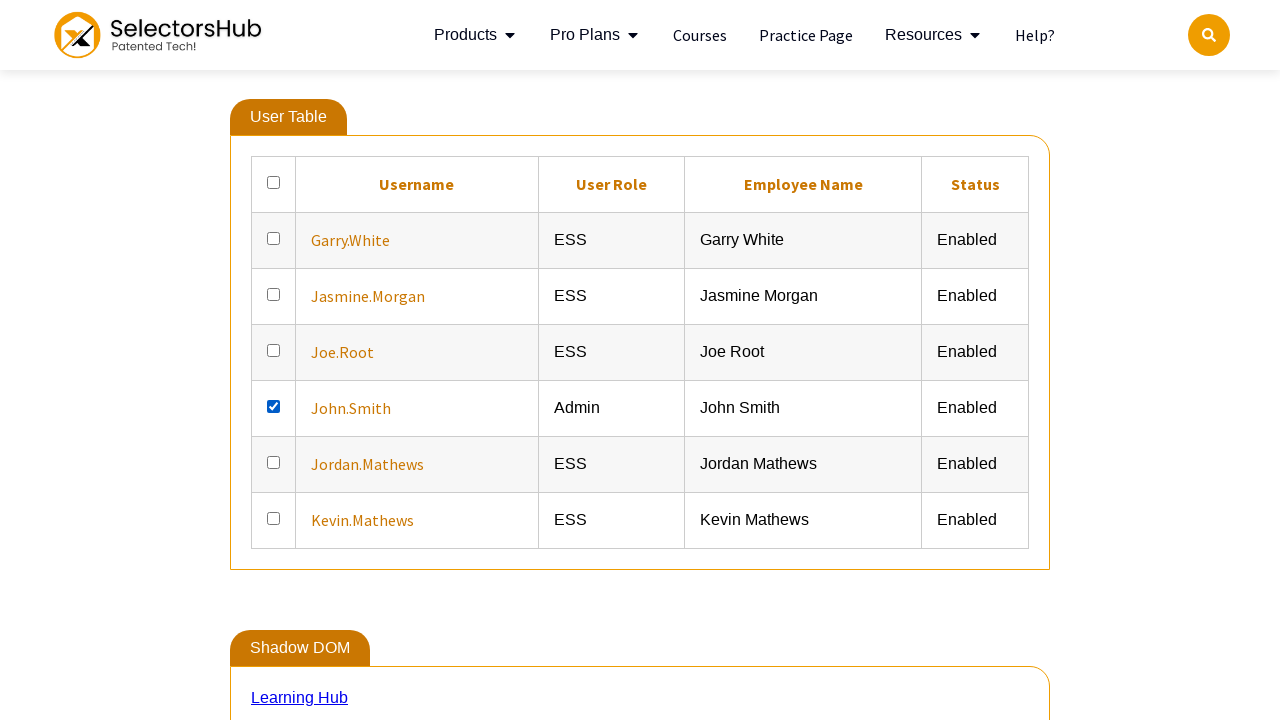